Tests a laminate flooring calculator by entering room dimensions, laminate specifications, and price parameters, then clicking calculate to verify the calculation results are displayed.

Starting URL: https://masterskayapola.ru/kalkulyator/laminata.html

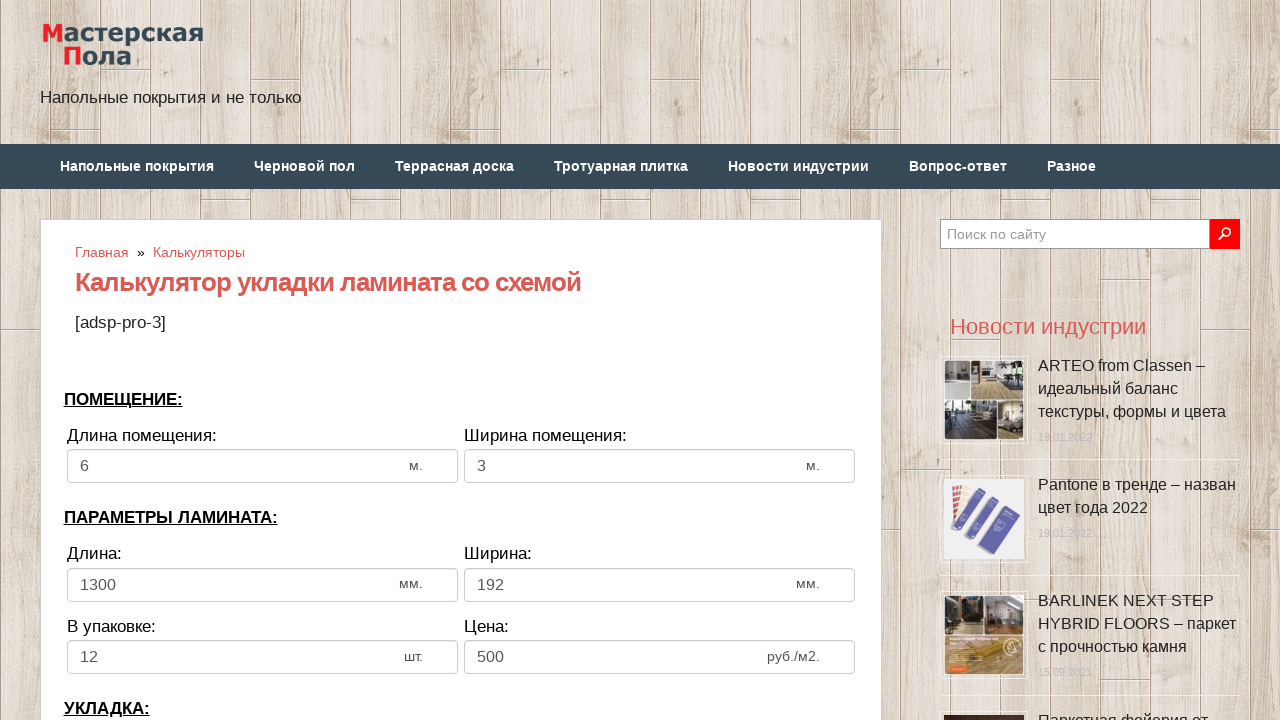

Filled room width with 10 on input[name='calc_roomwidth']
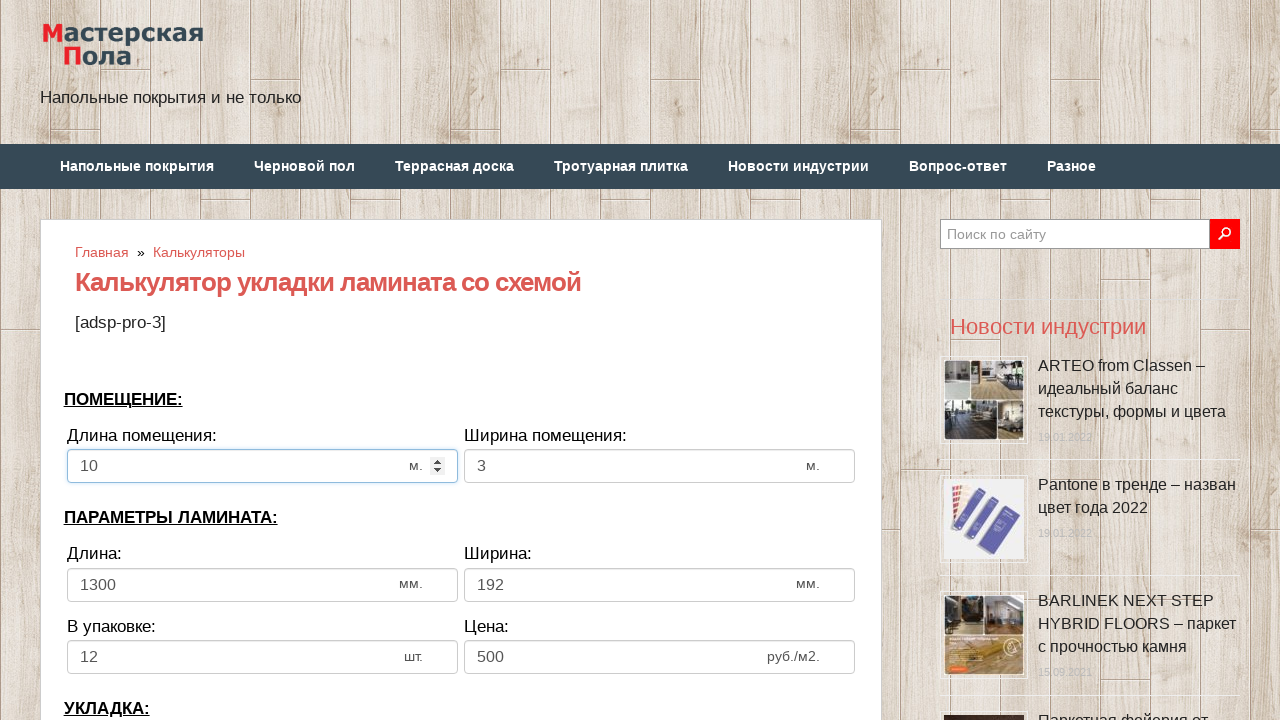

Filled room height/length with 10 on input[name='calc_roomheight']
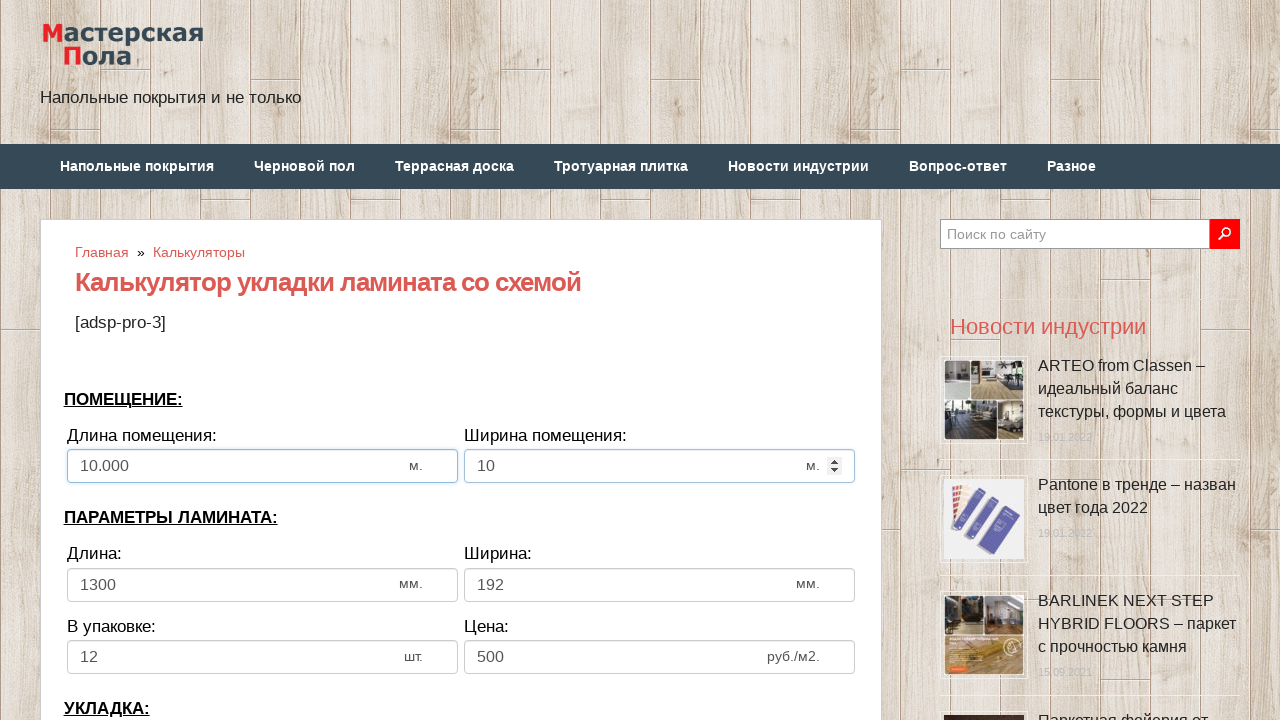

Filled laminate width with 300 on input[name='calc_lamwidth']
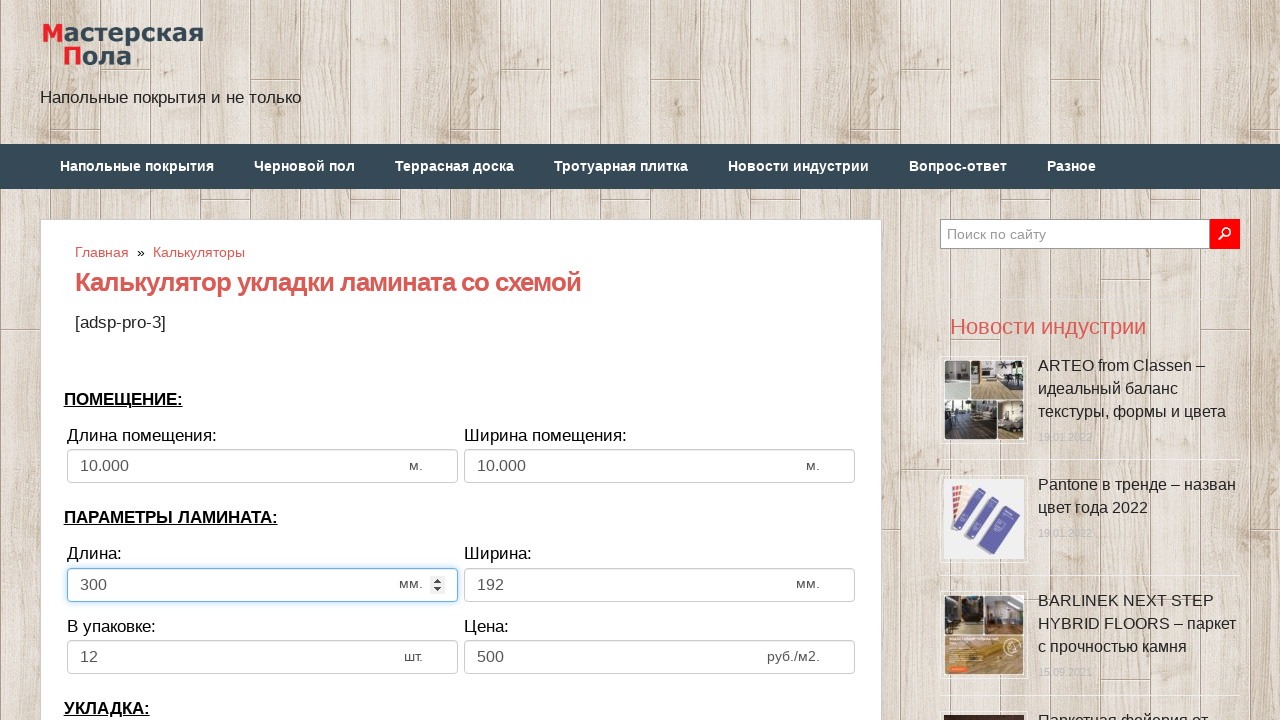

Filled laminate height with 50 on input[name='calc_lamheight']
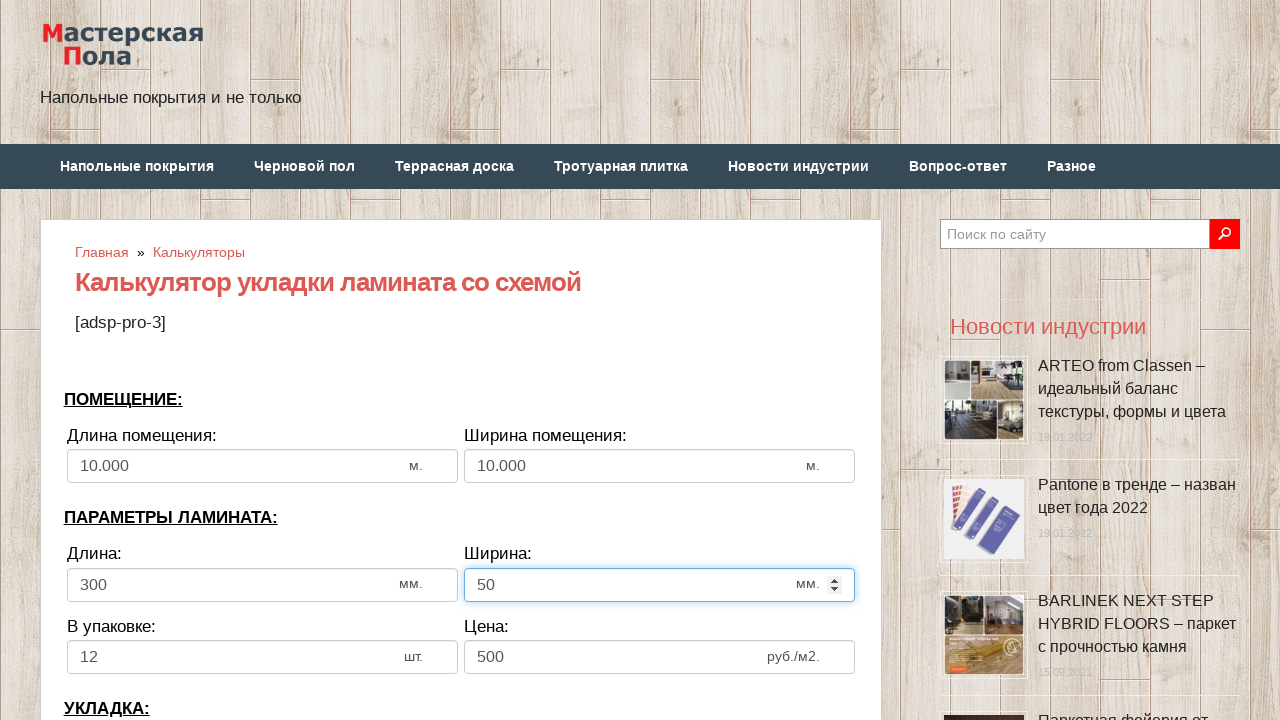

Filled number of panels in pack with 10 on input[name='calc_inpack']
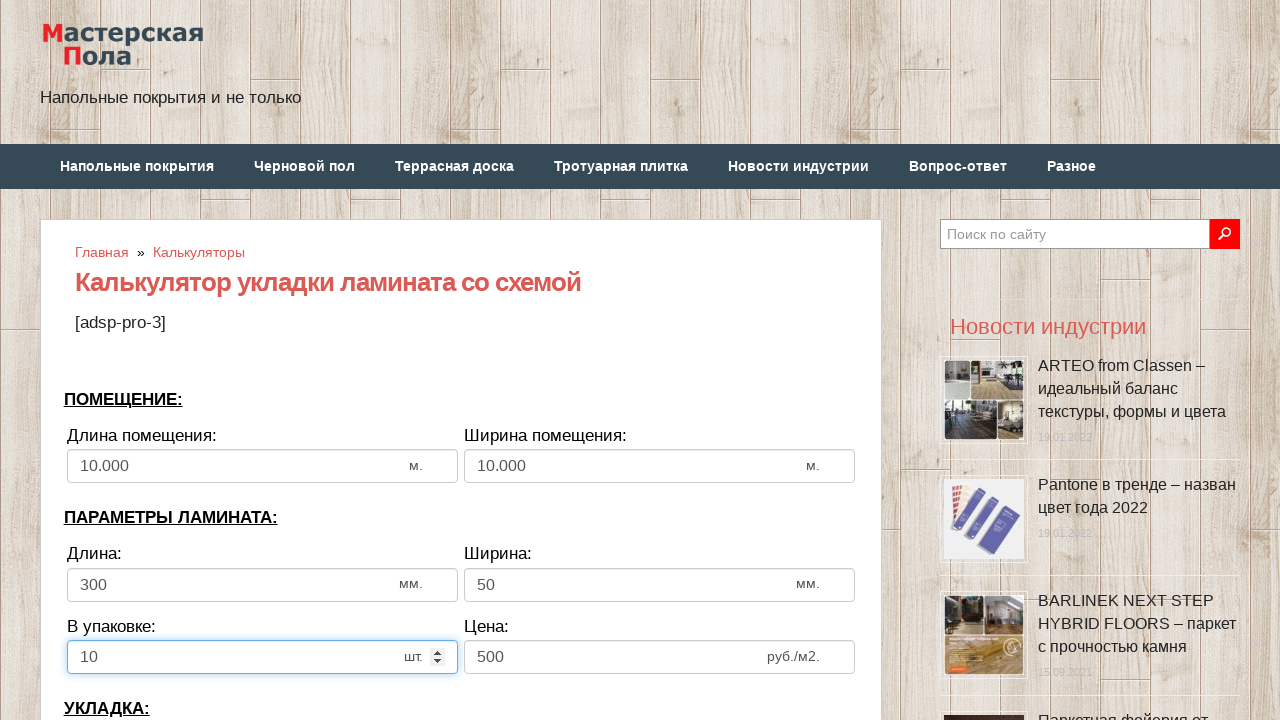

Filled price with 10 on input[name='calc_price']
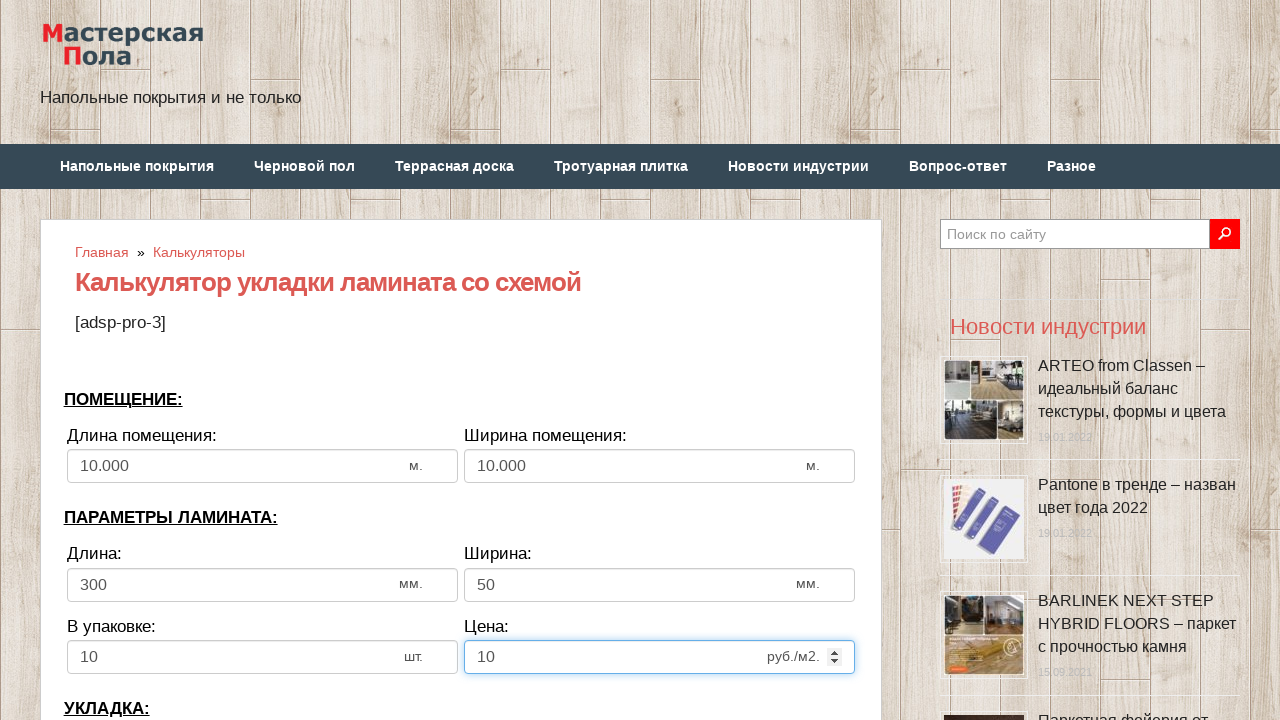

Filled bias/offset with 10 on input[name='calc_bias']
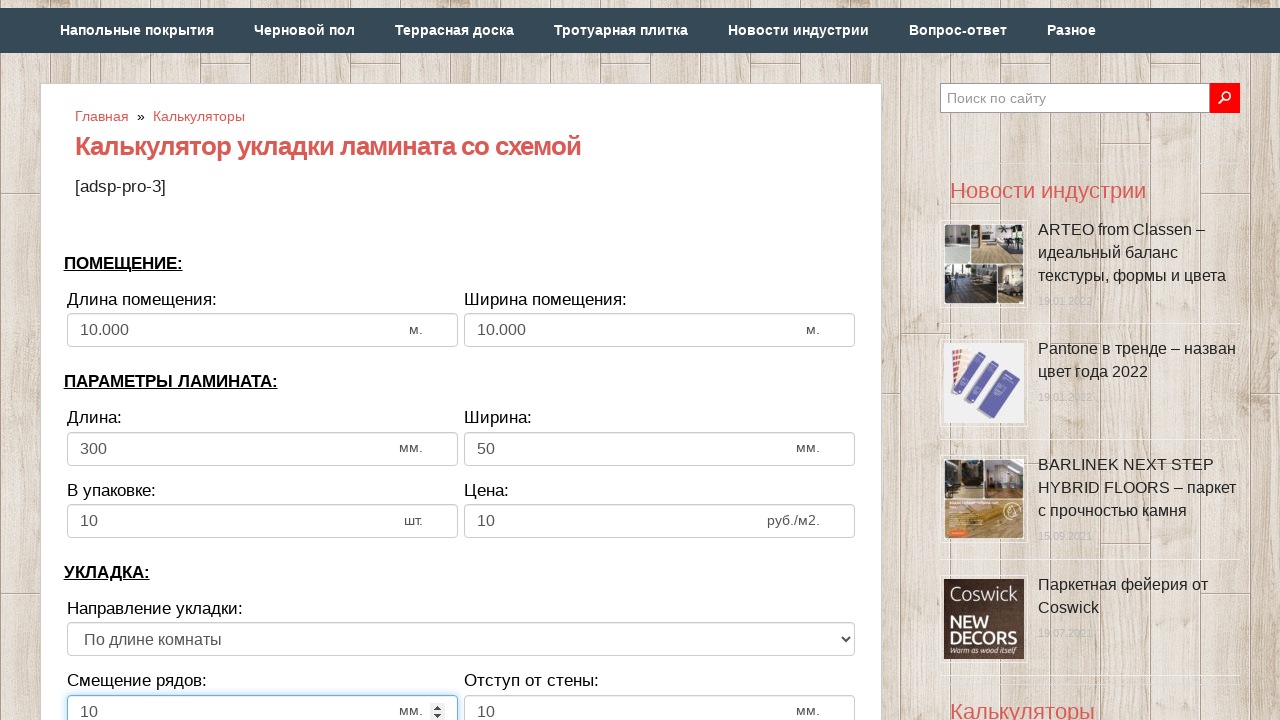

Filled wall distance with 10 on input[name='calc_walldist']
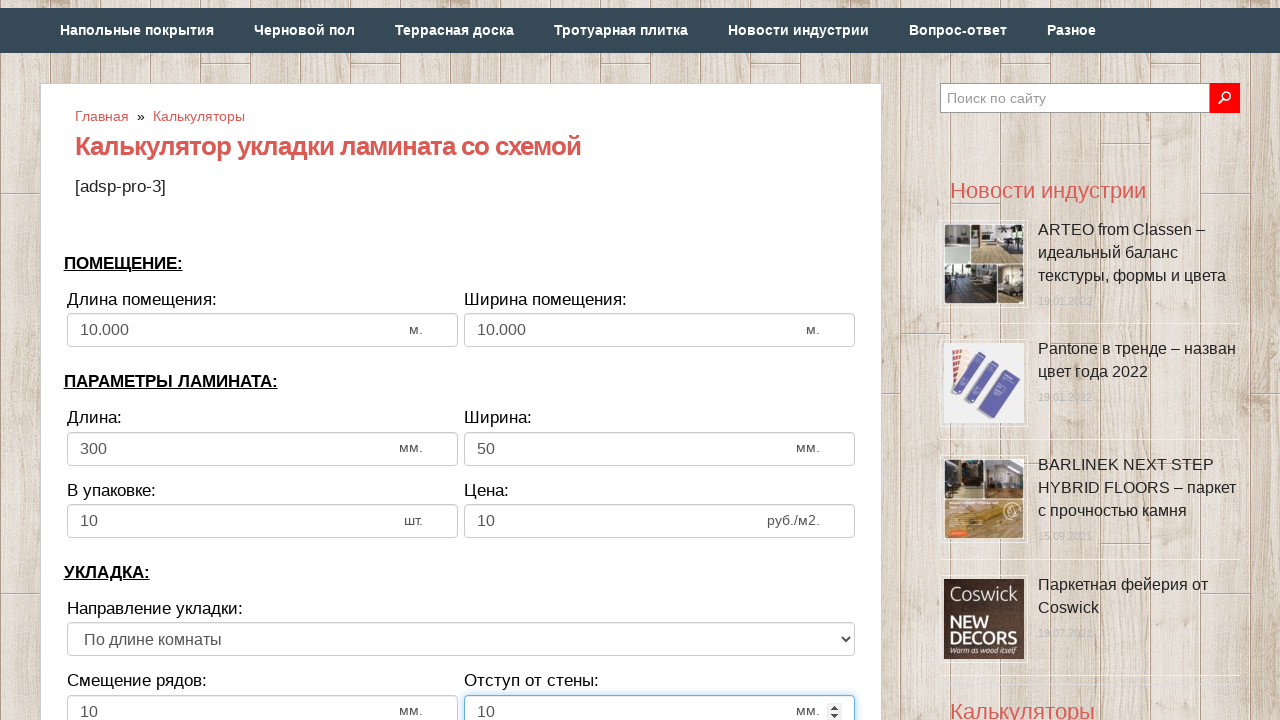

Selected laying direction as horizontal (toh) on select[name='calc_direct']
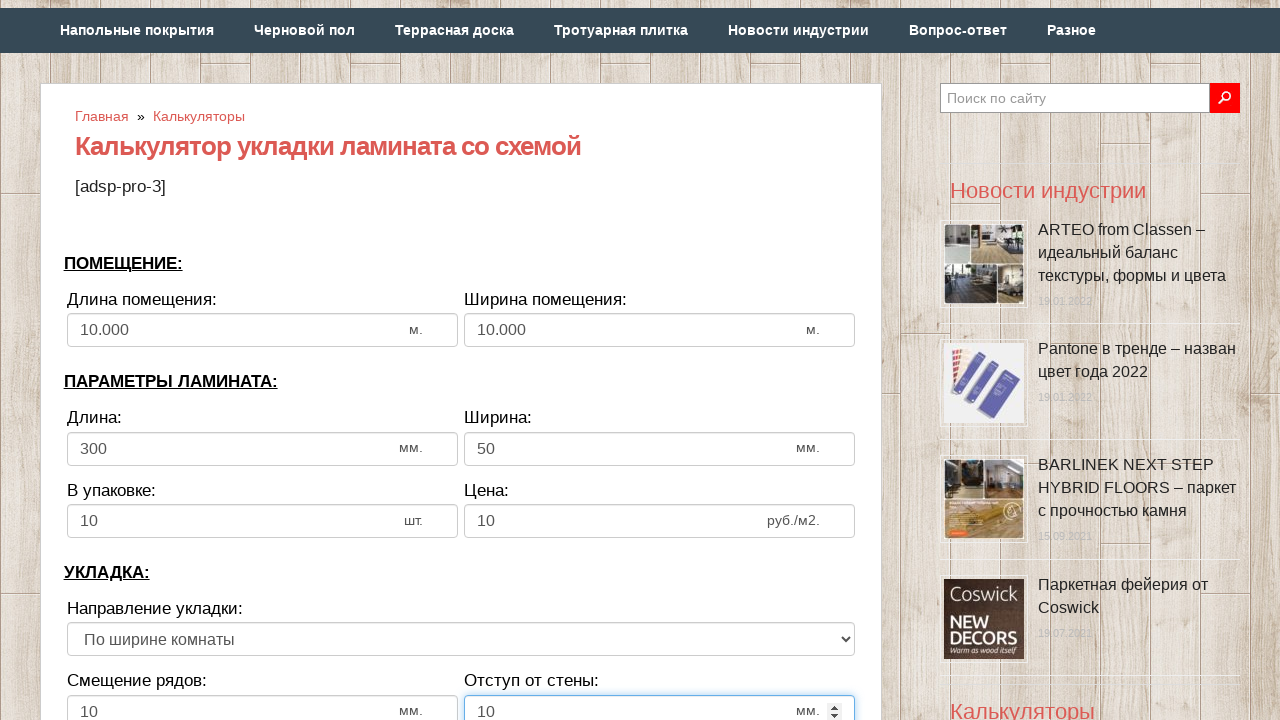

Clicked the calculate button at (461, 361) on .btn.btn-secondary.btn-lg.tocalc
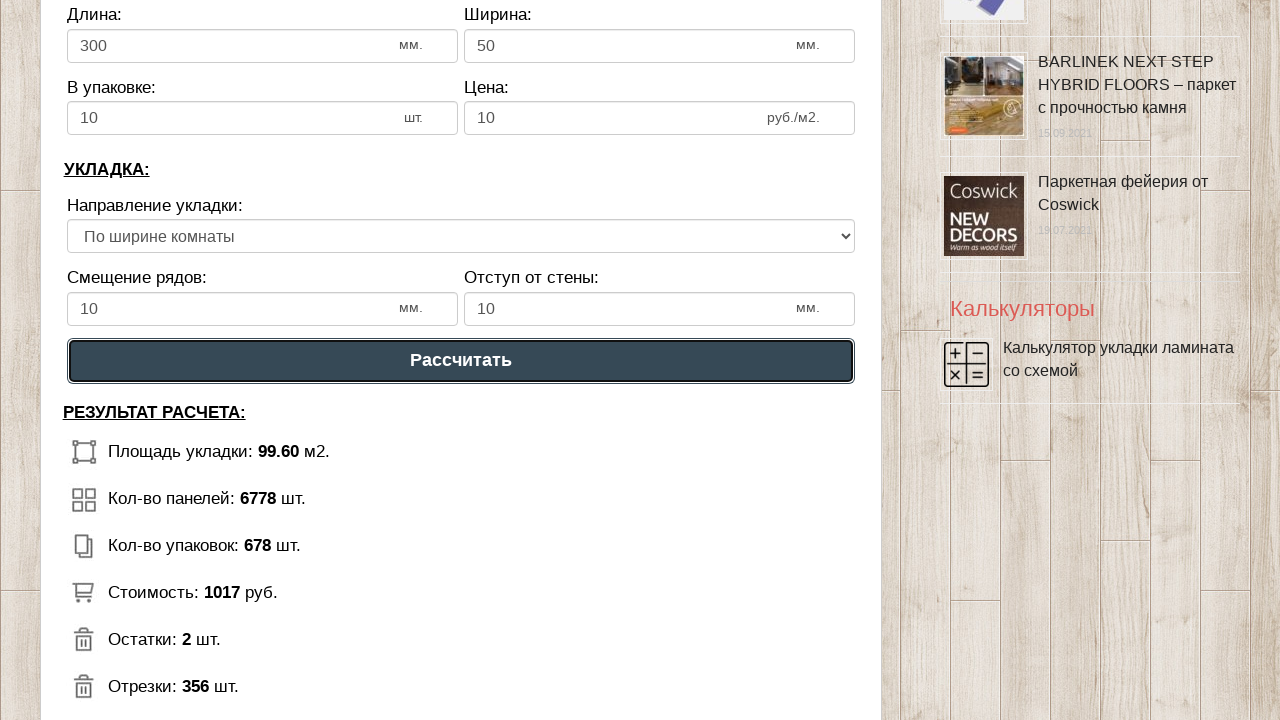

Calculation results appeared on page
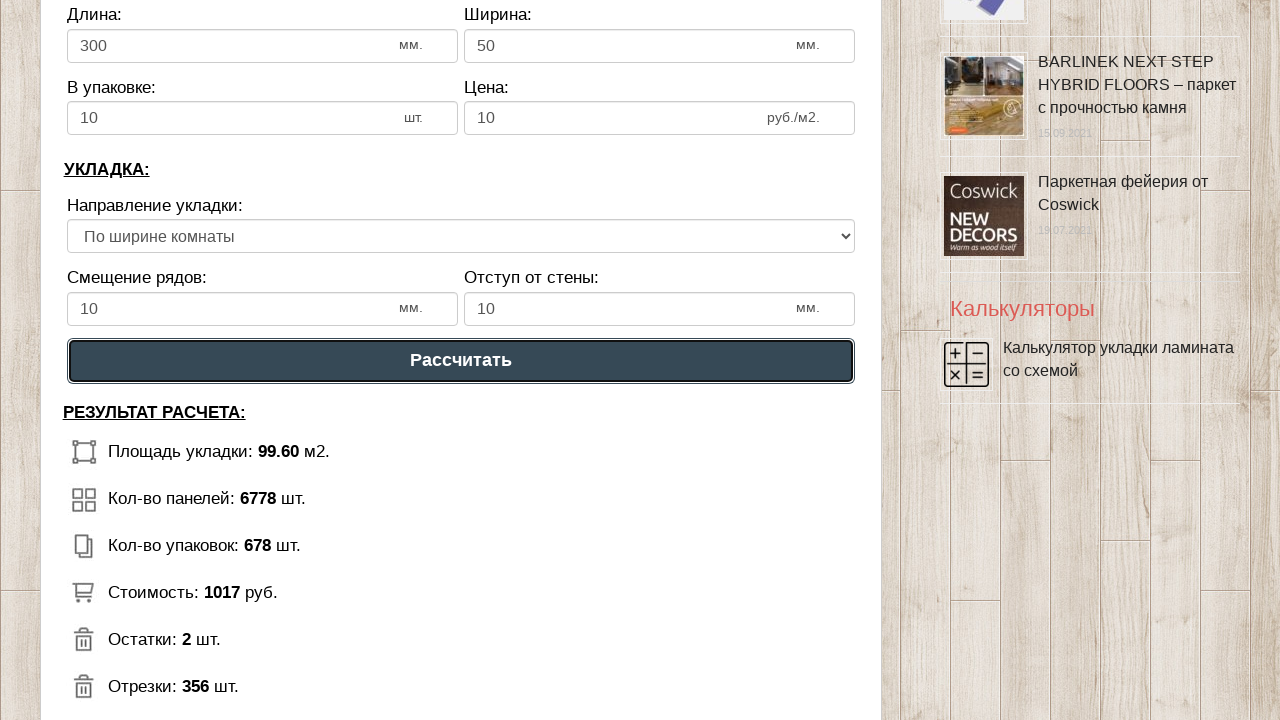

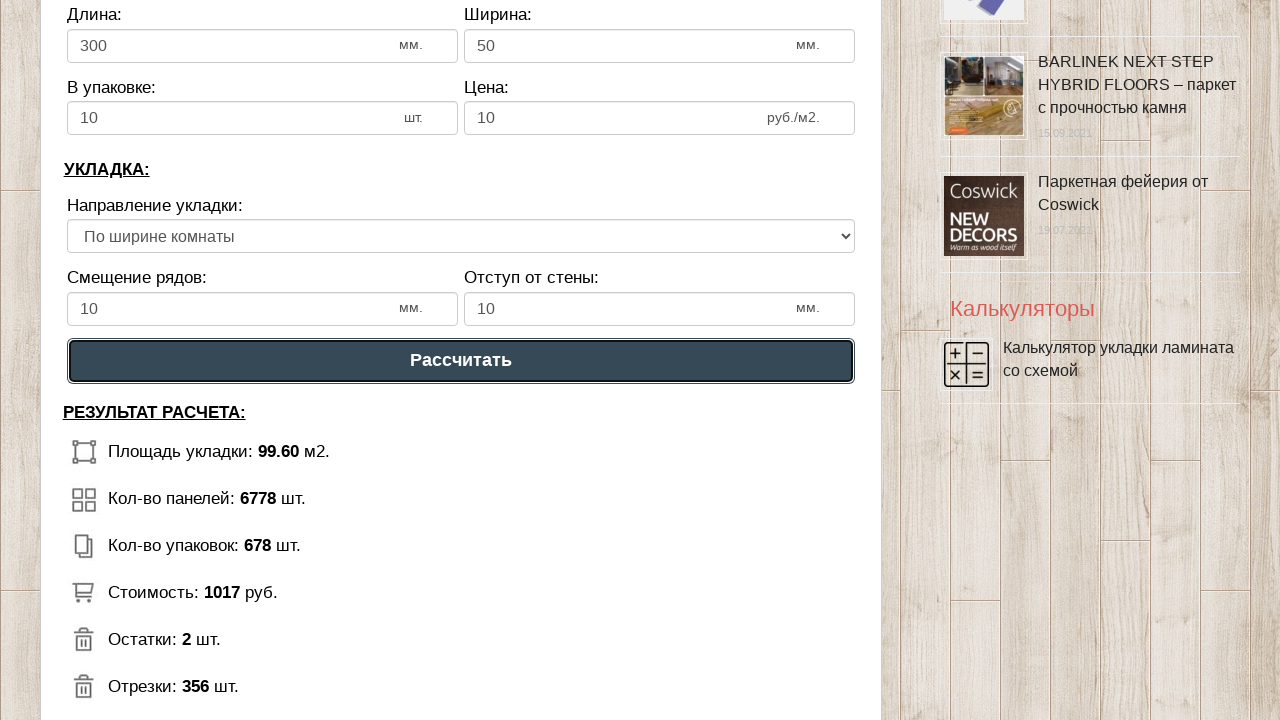